Tests prompt dialog functionality by clicking the Prompt button, handling the dialog to enter a name, and verifying the resulting message displays correctly.

Starting URL: https://testautomationpractice.blogspot.com/

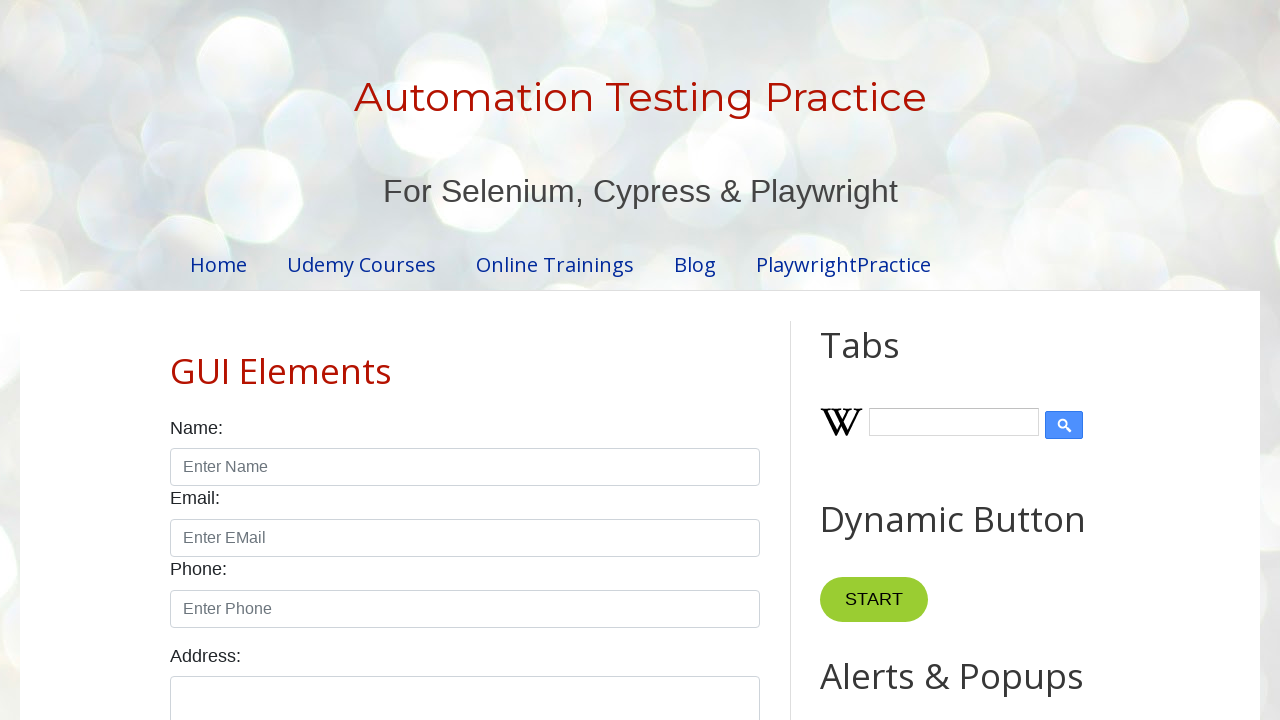

Verified header text is 'Automation Testing Practice'
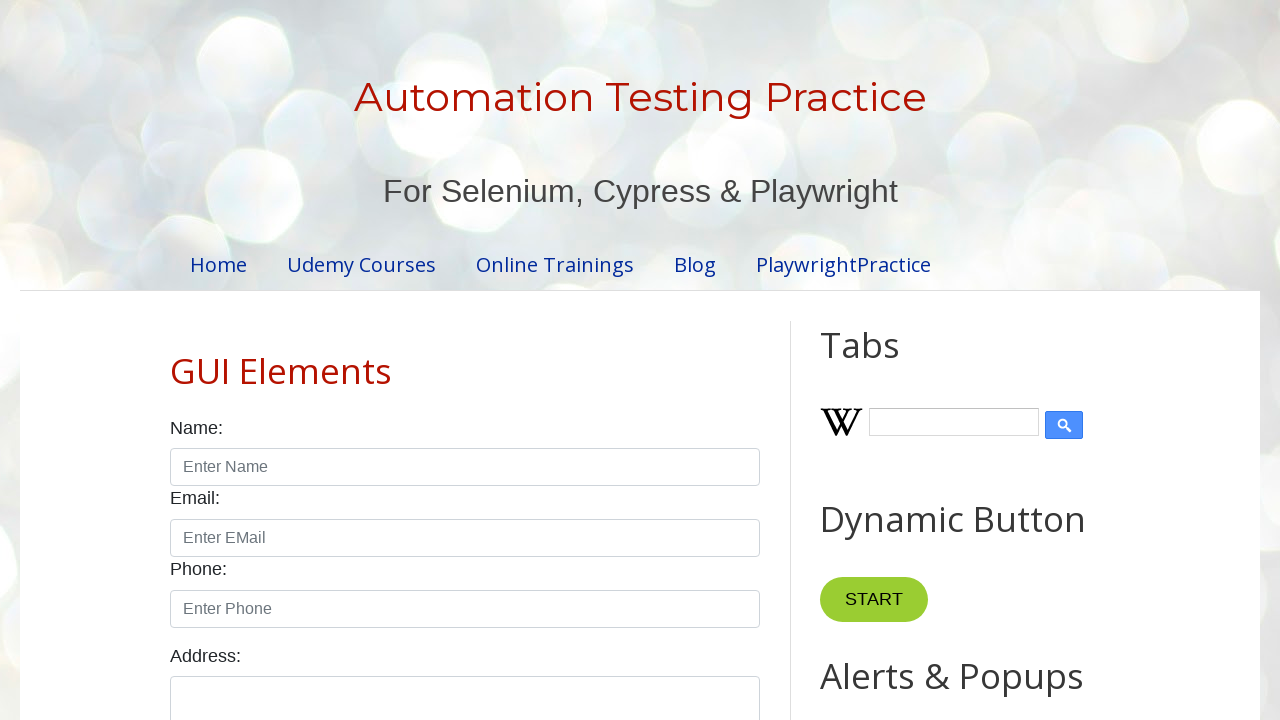

Set up dialog event handler
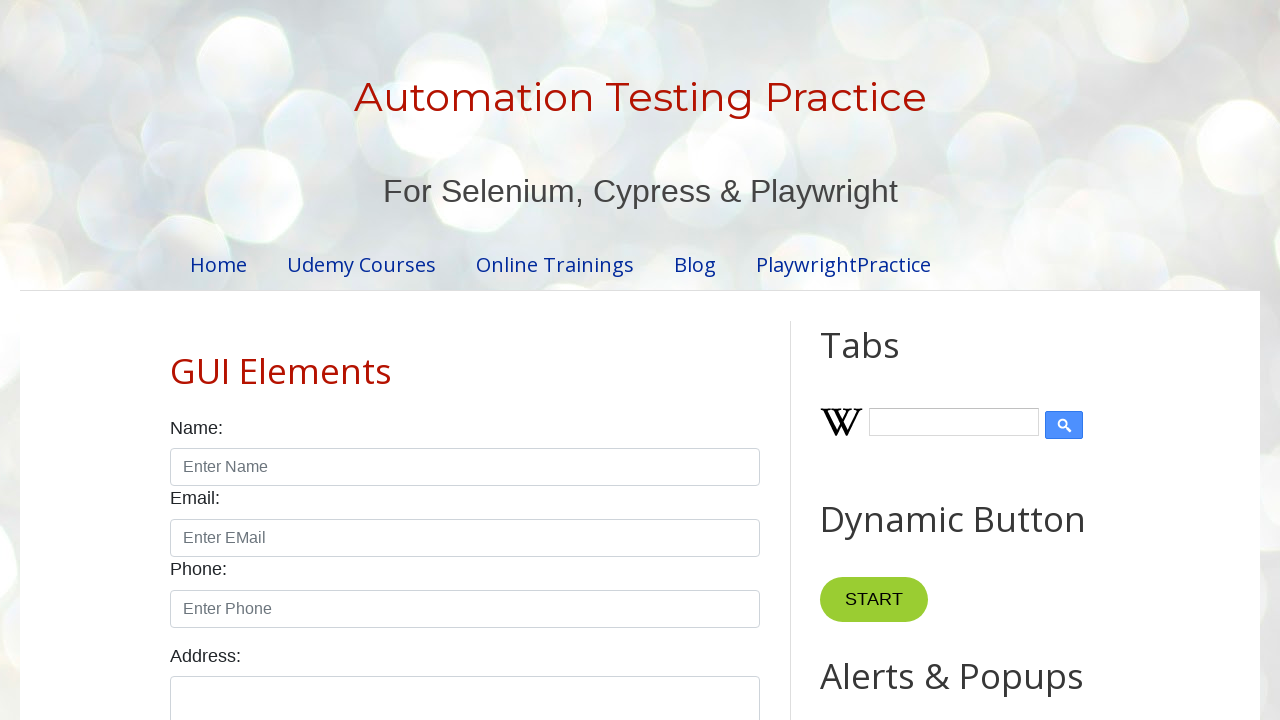

Clicked Prompt button to trigger dialog at (890, 360) on button:has-text("Prompt")
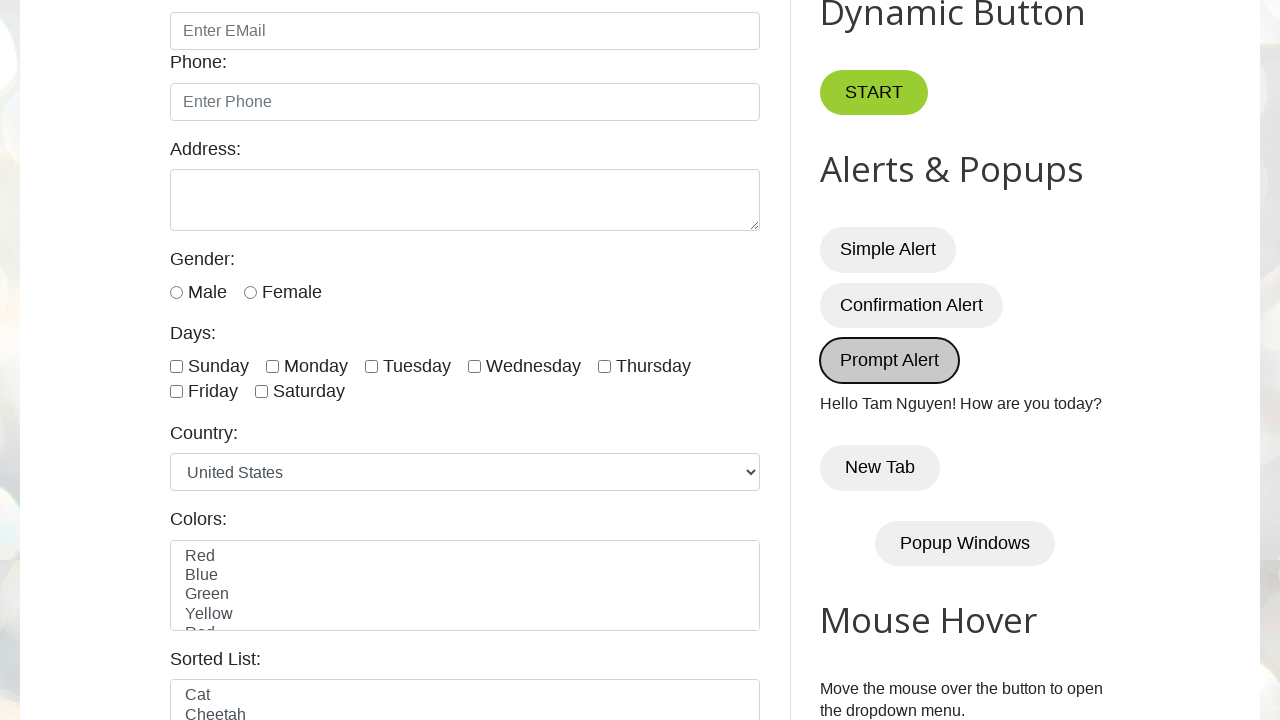

Verified result message displays 'Hello Tam Nguyen! How are you today?'
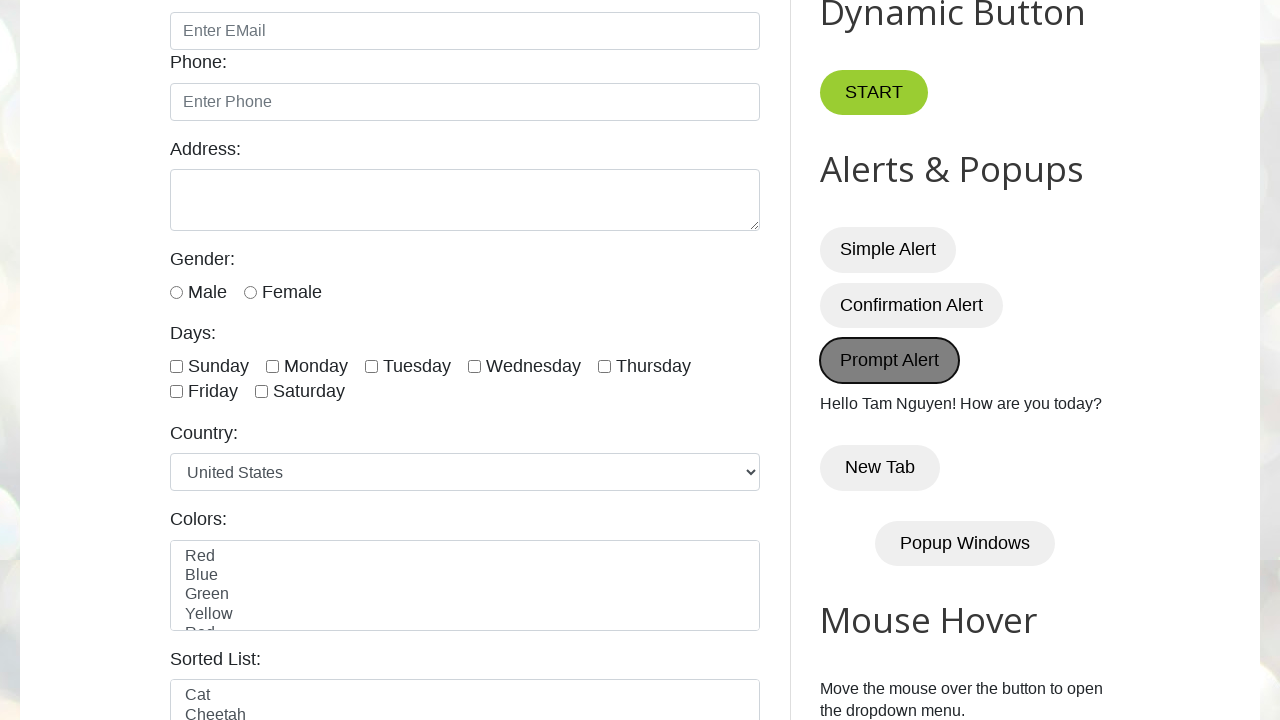

Accepted dialog with name 'Tam Nguyen'
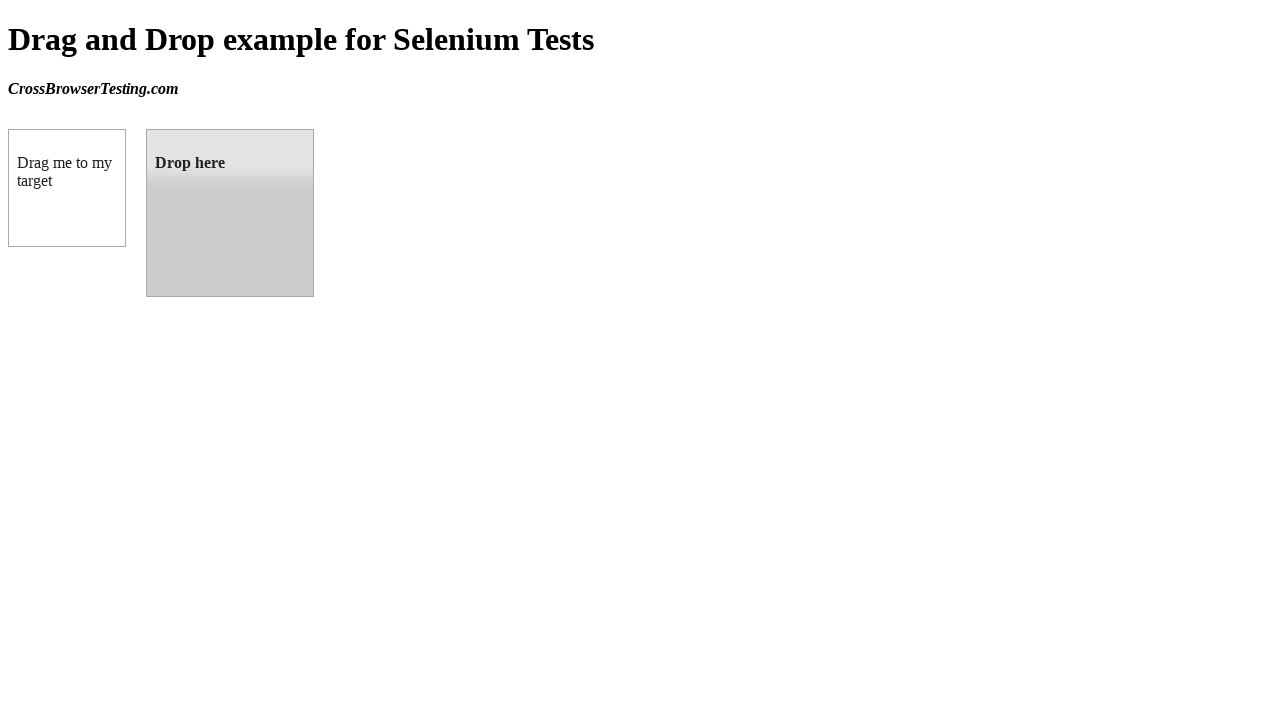

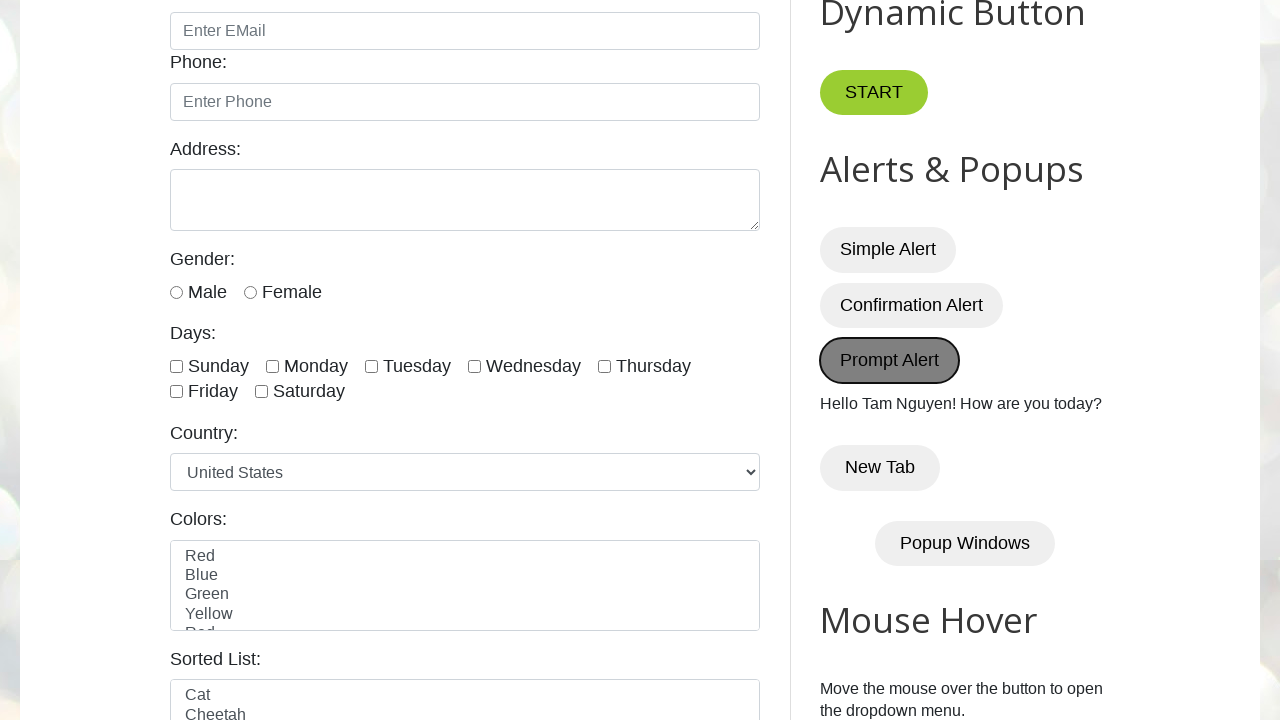